Tests that whitespace is trimmed from edited todo text.

Starting URL: https://demo.playwright.dev/todomvc

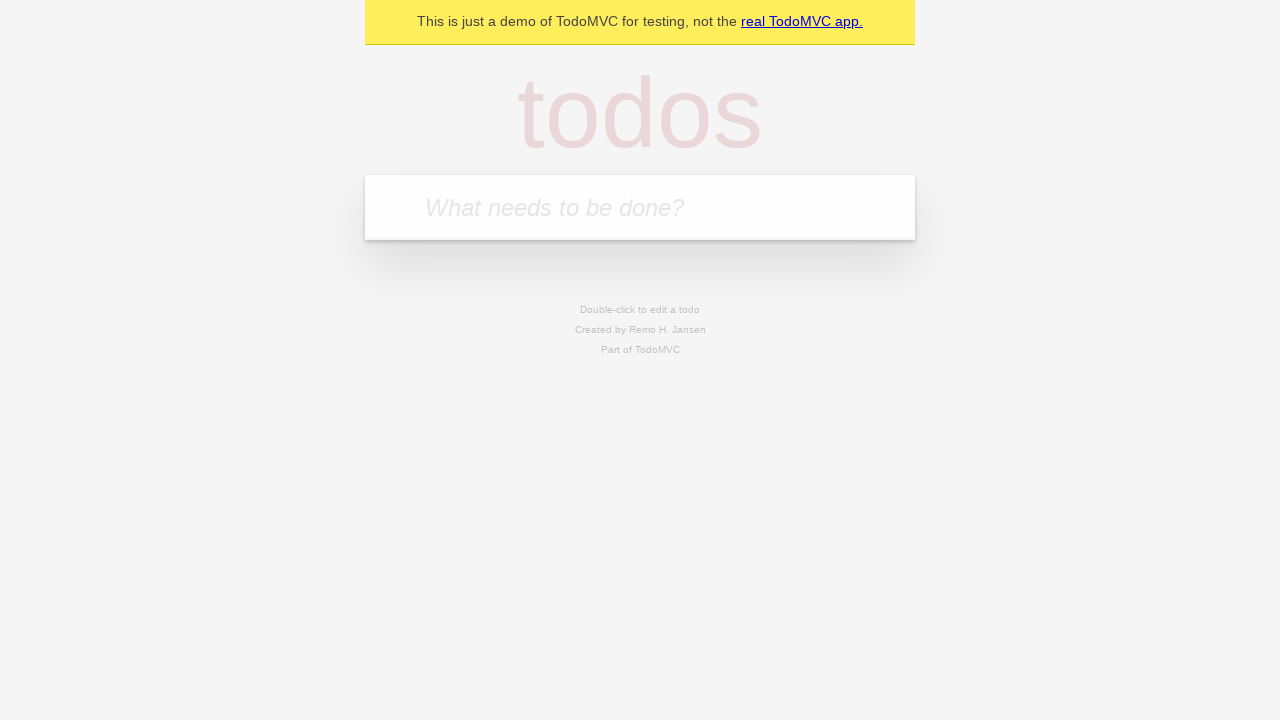

Filled first todo with 'buy some cheese' on internal:attr=[placeholder="What needs to be done?"i]
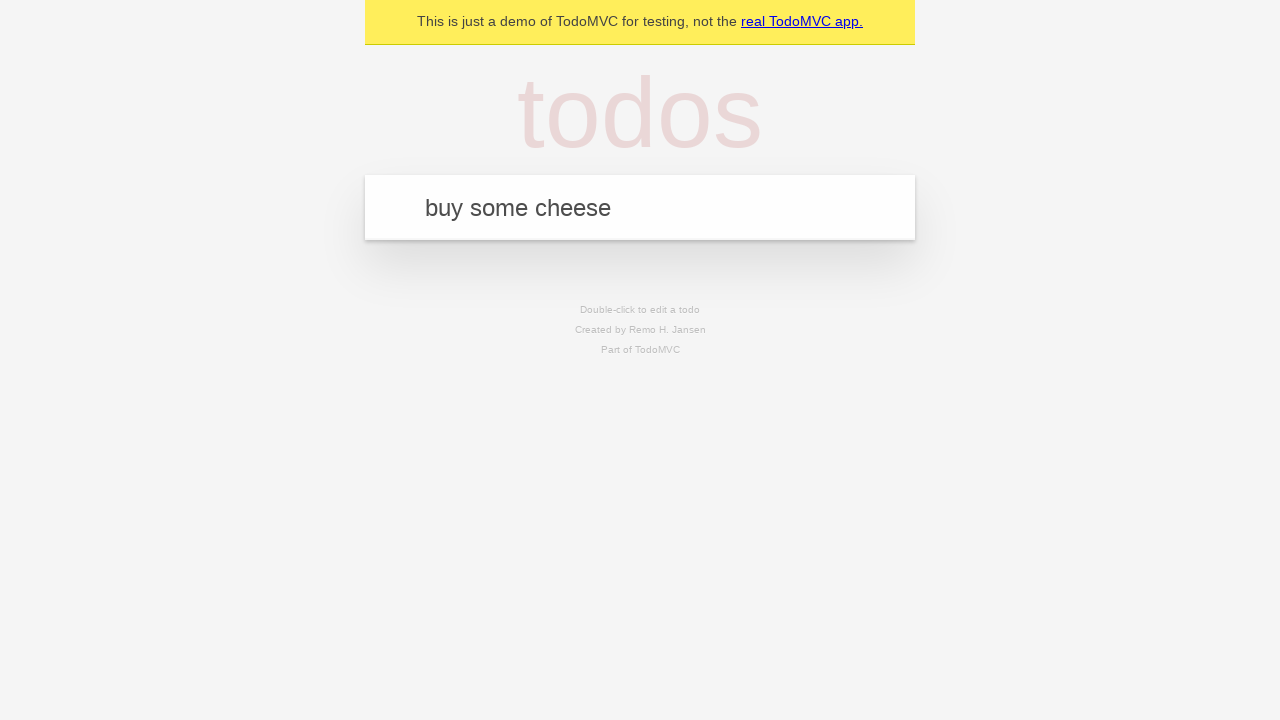

Pressed Enter to create first todo on internal:attr=[placeholder="What needs to be done?"i]
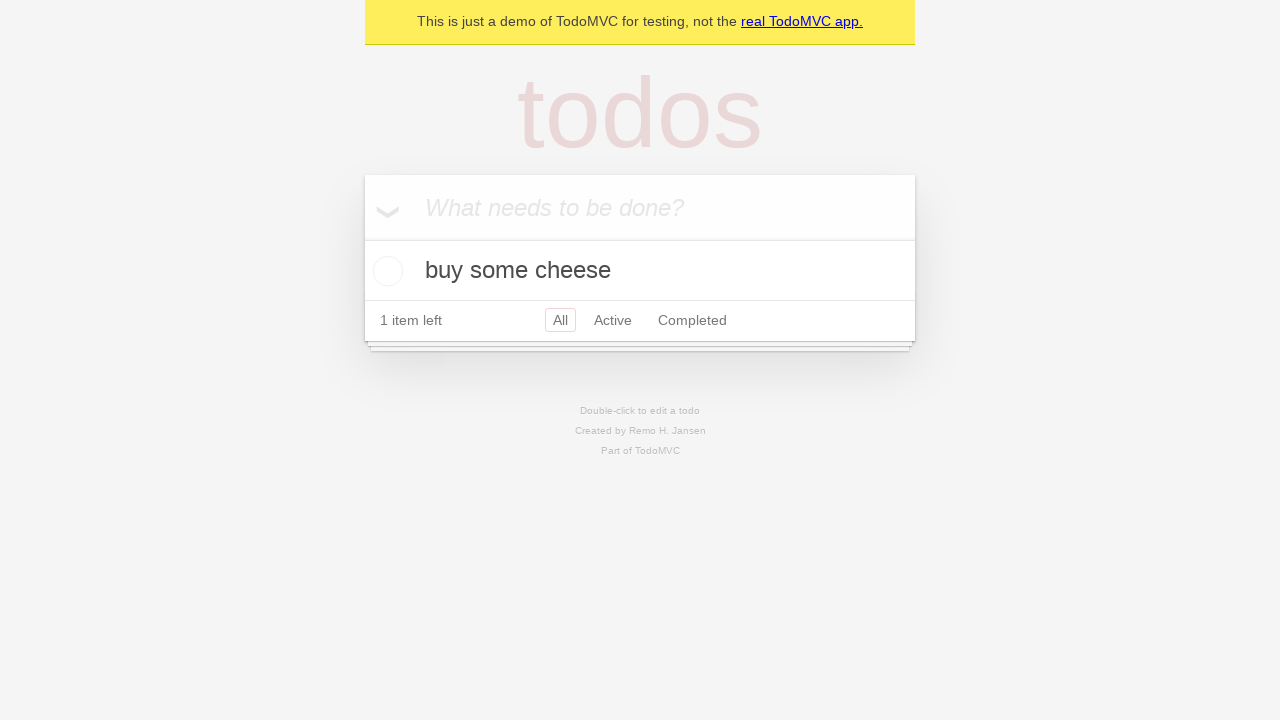

Filled second todo with 'feed the cat' on internal:attr=[placeholder="What needs to be done?"i]
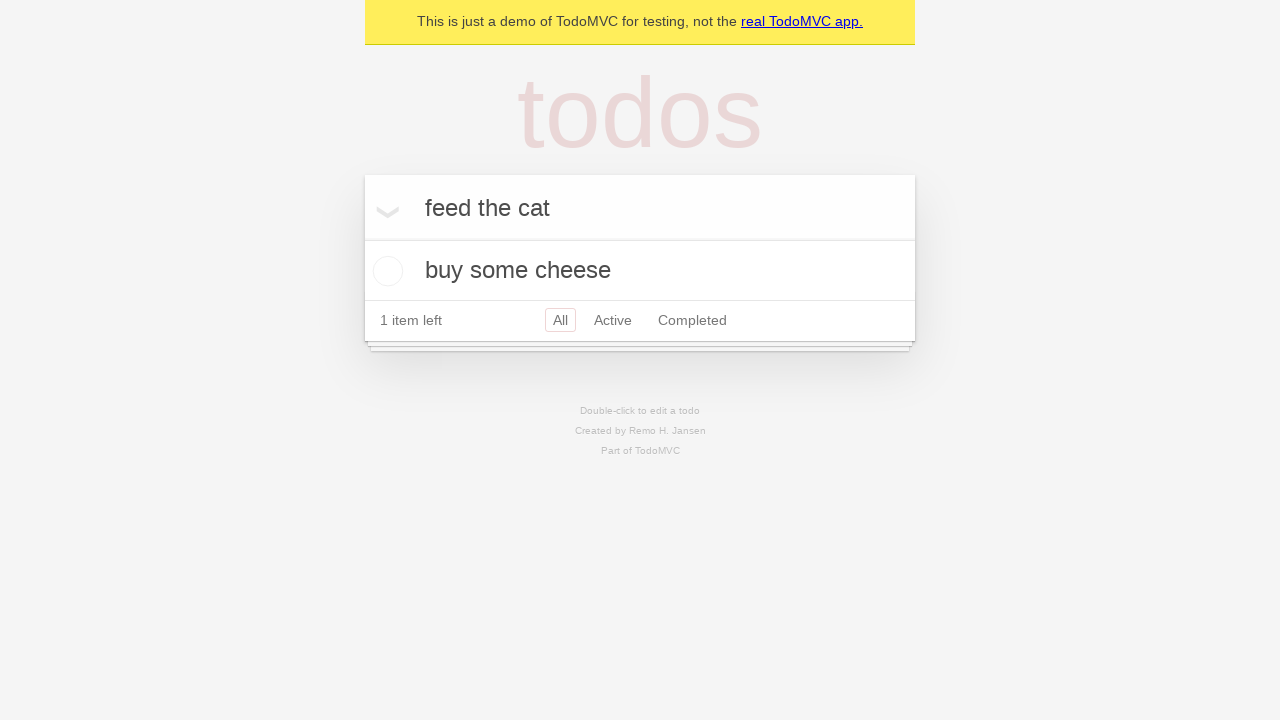

Pressed Enter to create second todo on internal:attr=[placeholder="What needs to be done?"i]
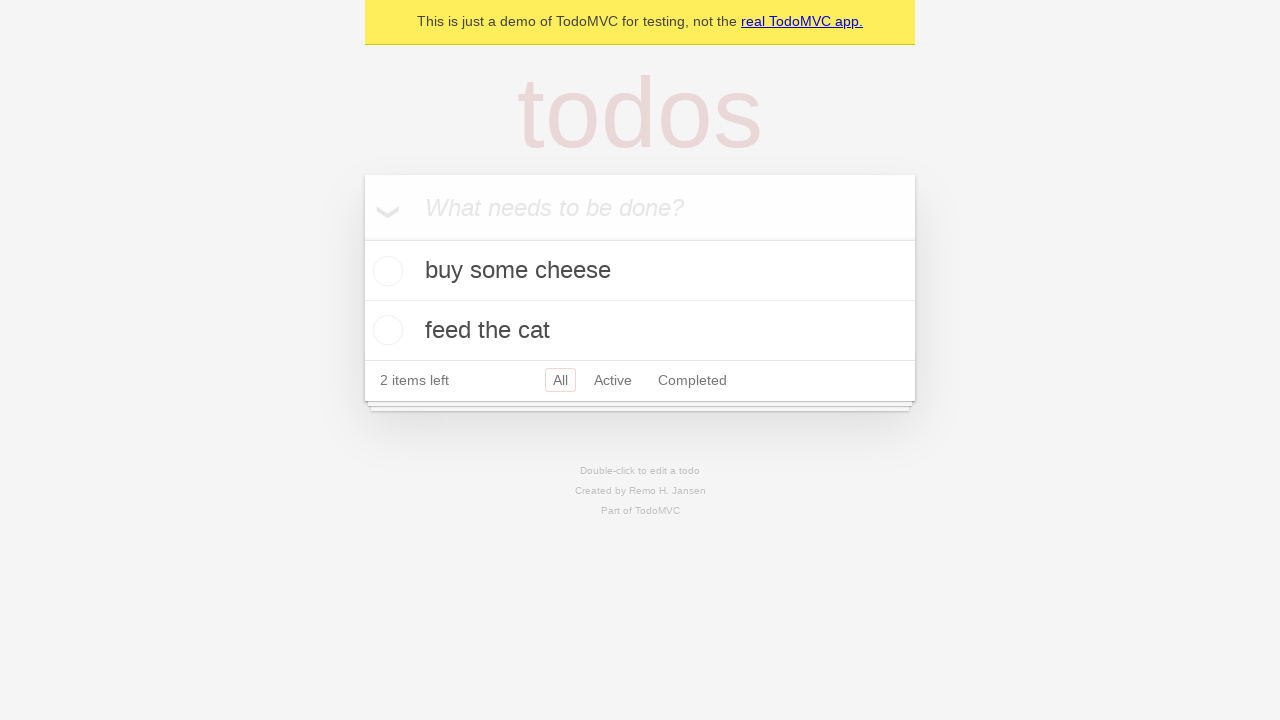

Filled third todo with 'book a doctors appointment' on internal:attr=[placeholder="What needs to be done?"i]
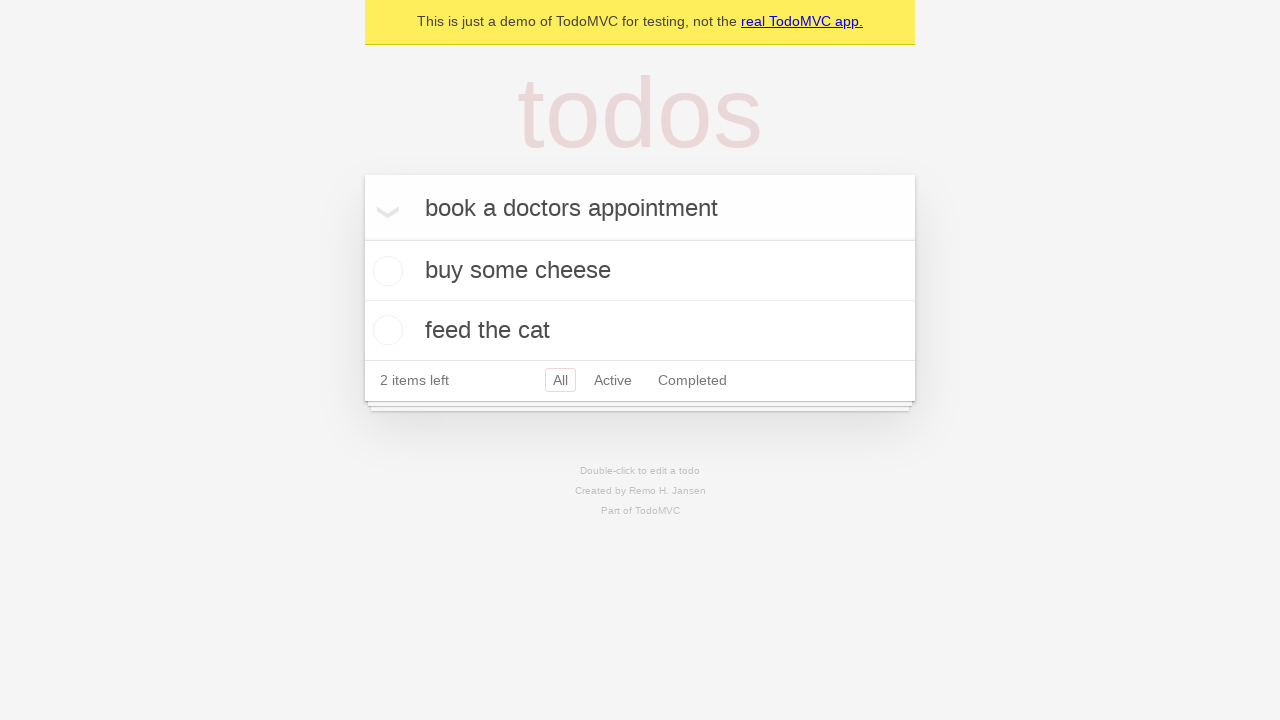

Pressed Enter to create third todo on internal:attr=[placeholder="What needs to be done?"i]
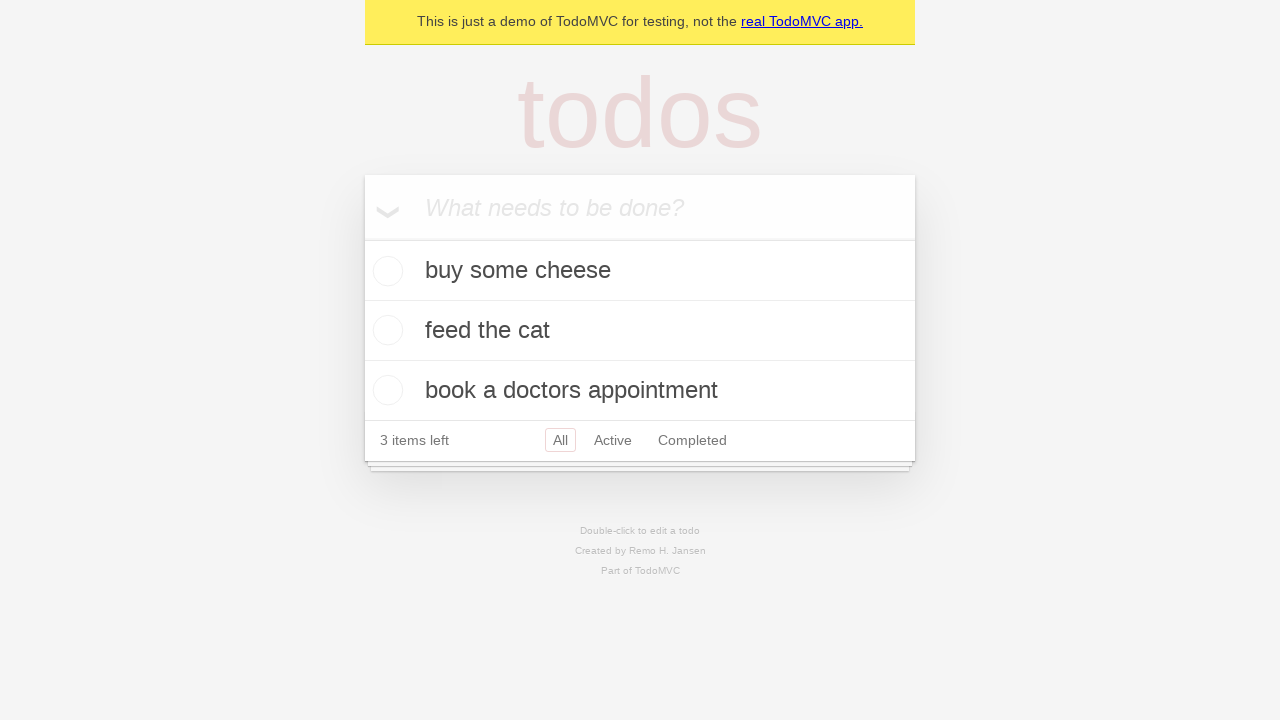

Located all todo items
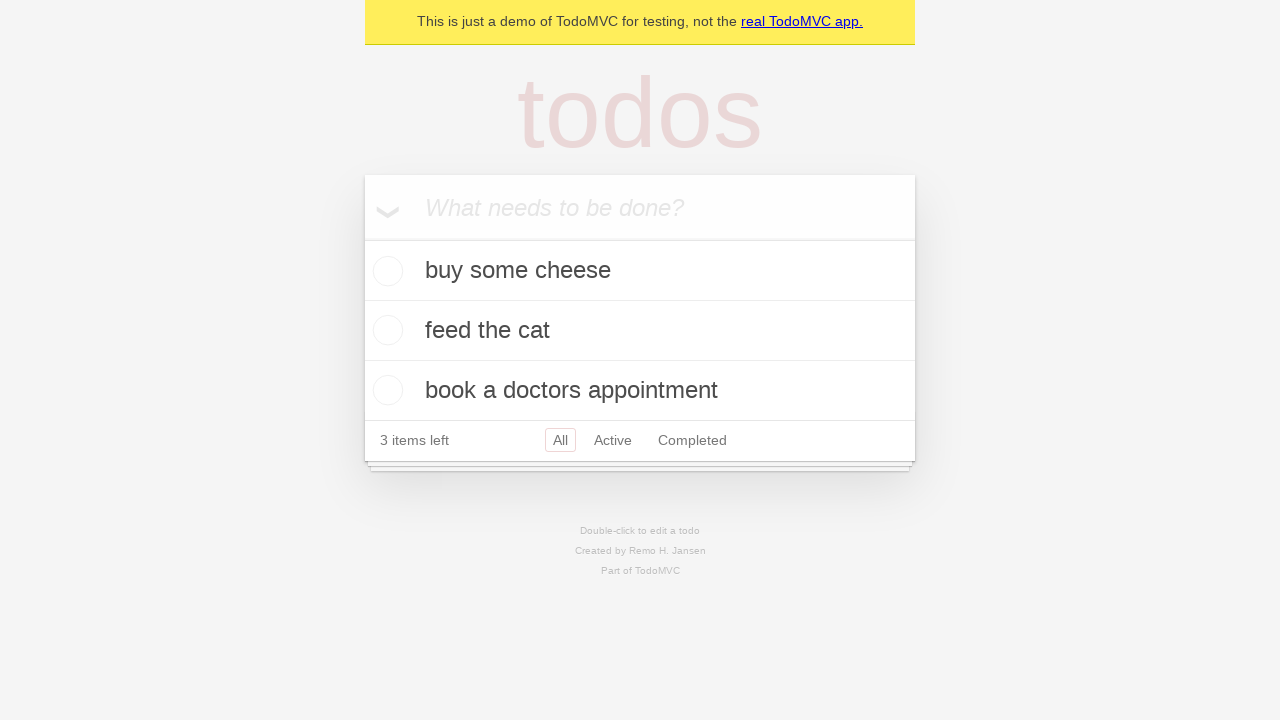

Double-clicked second todo to enter edit mode at (640, 331) on internal:testid=[data-testid="todo-item"s] >> nth=1
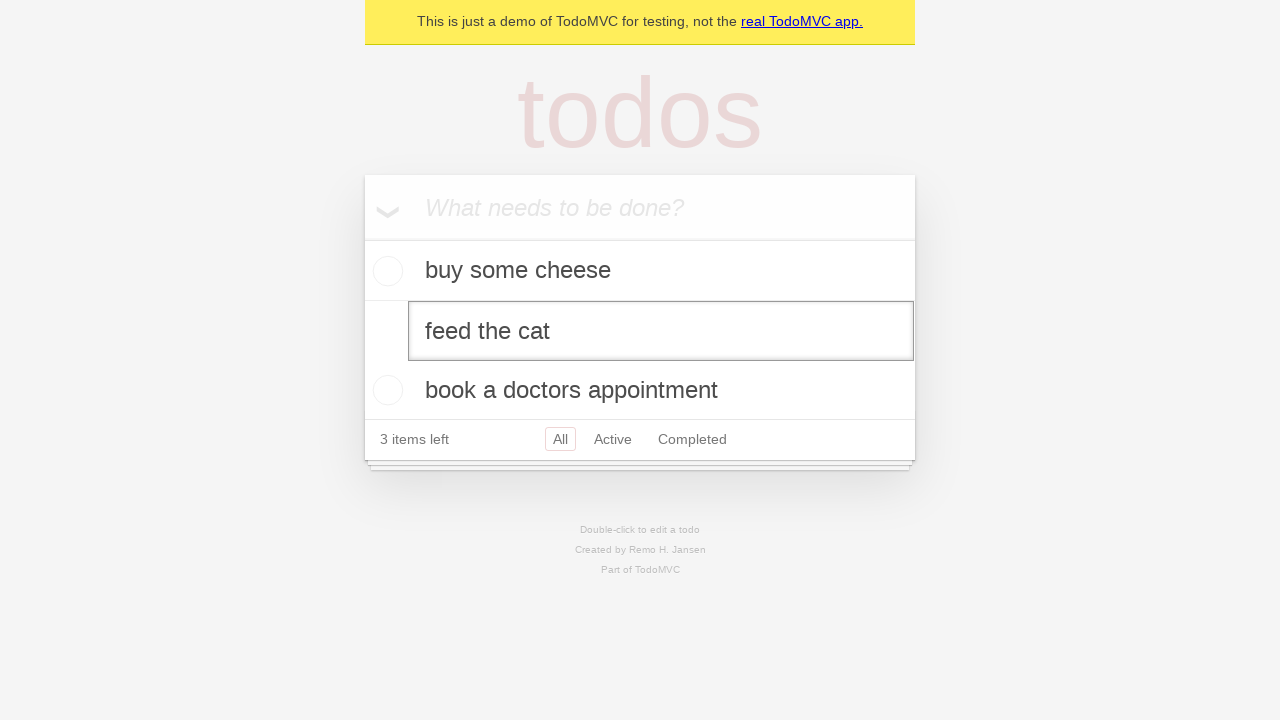

Located edit textbox for second todo
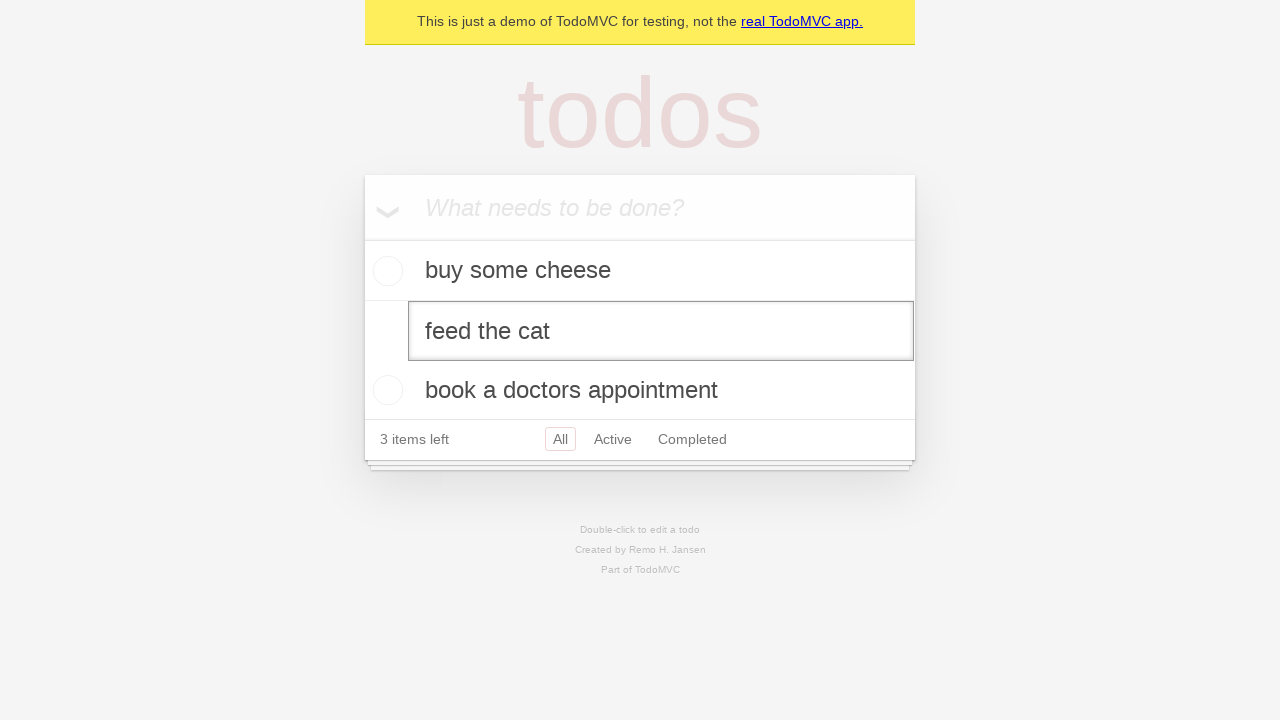

Filled edit field with '    buy some sausages    ' (with whitespace) on internal:testid=[data-testid="todo-item"s] >> nth=1 >> internal:role=textbox[nam
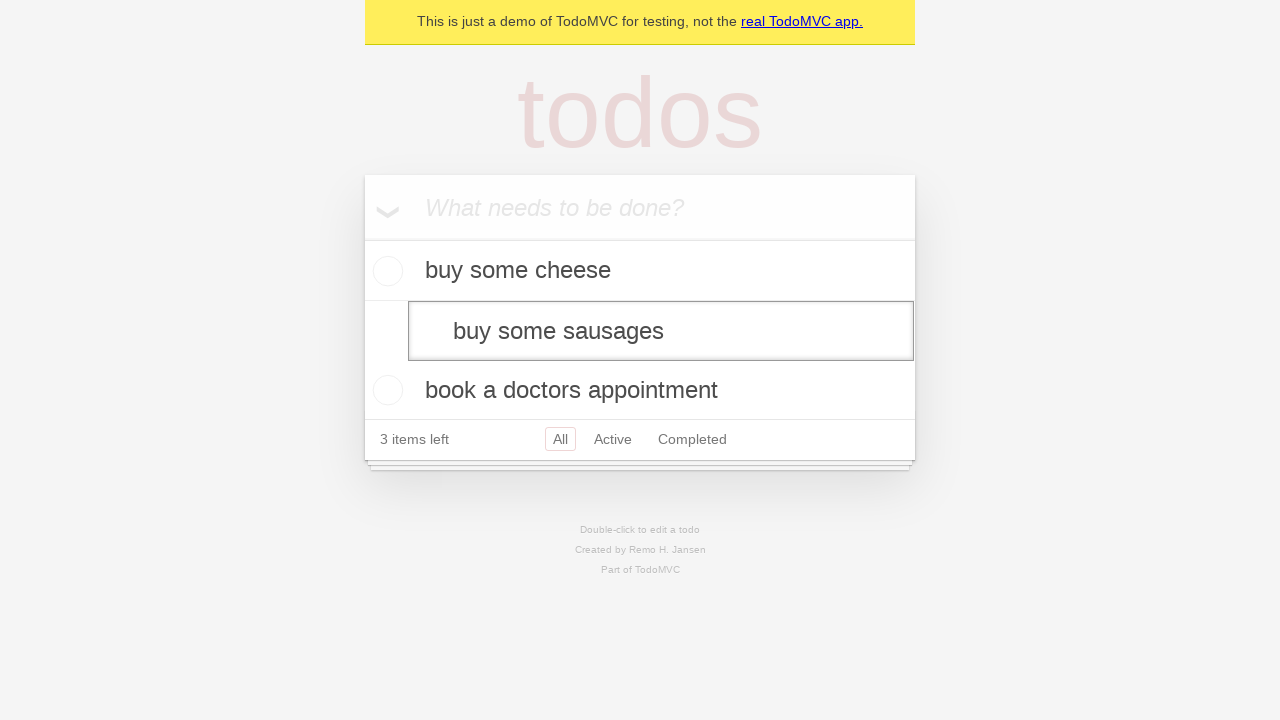

Pressed Enter to save edited todo with trimmed whitespace on internal:testid=[data-testid="todo-item"s] >> nth=1 >> internal:role=textbox[nam
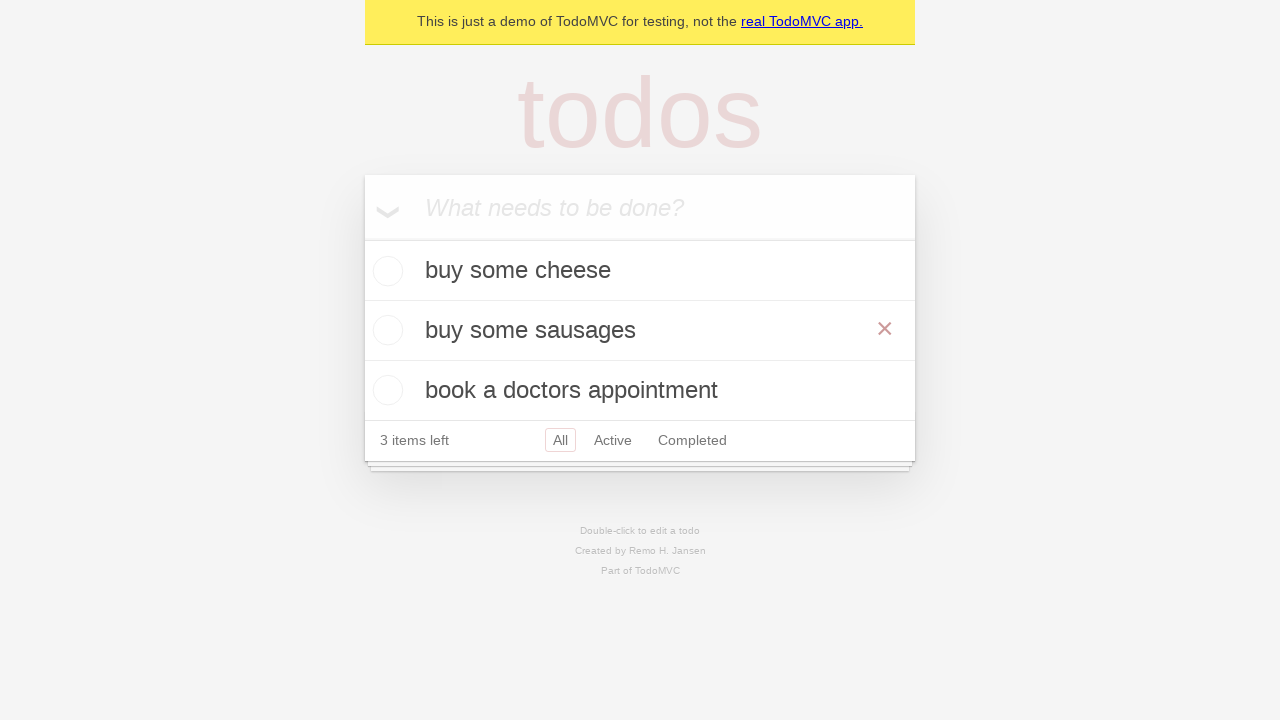

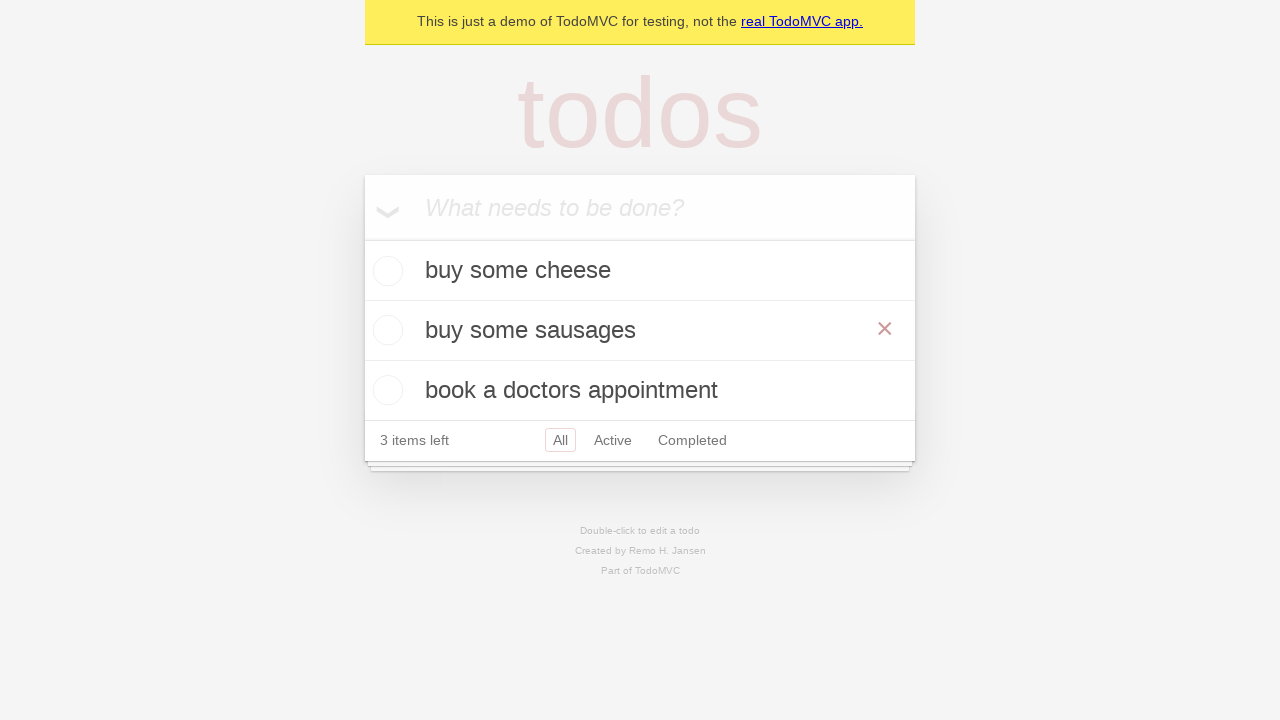